Tests form controls by selecting "Cheese" radio button and "Milk" from a dropdown menu

Starting URL: https://dgotlieb.github.io/Controllers/

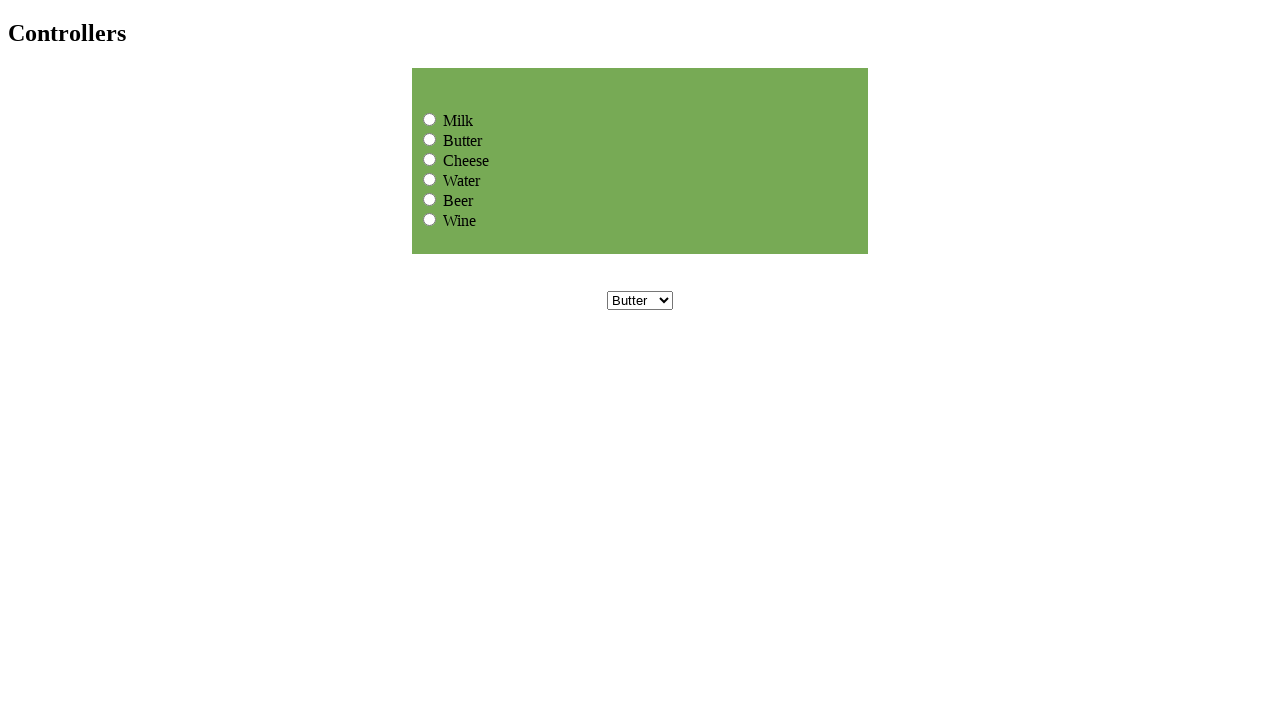

Selected 'Cheese' radio button at (430, 159) on input[value='Cheese']
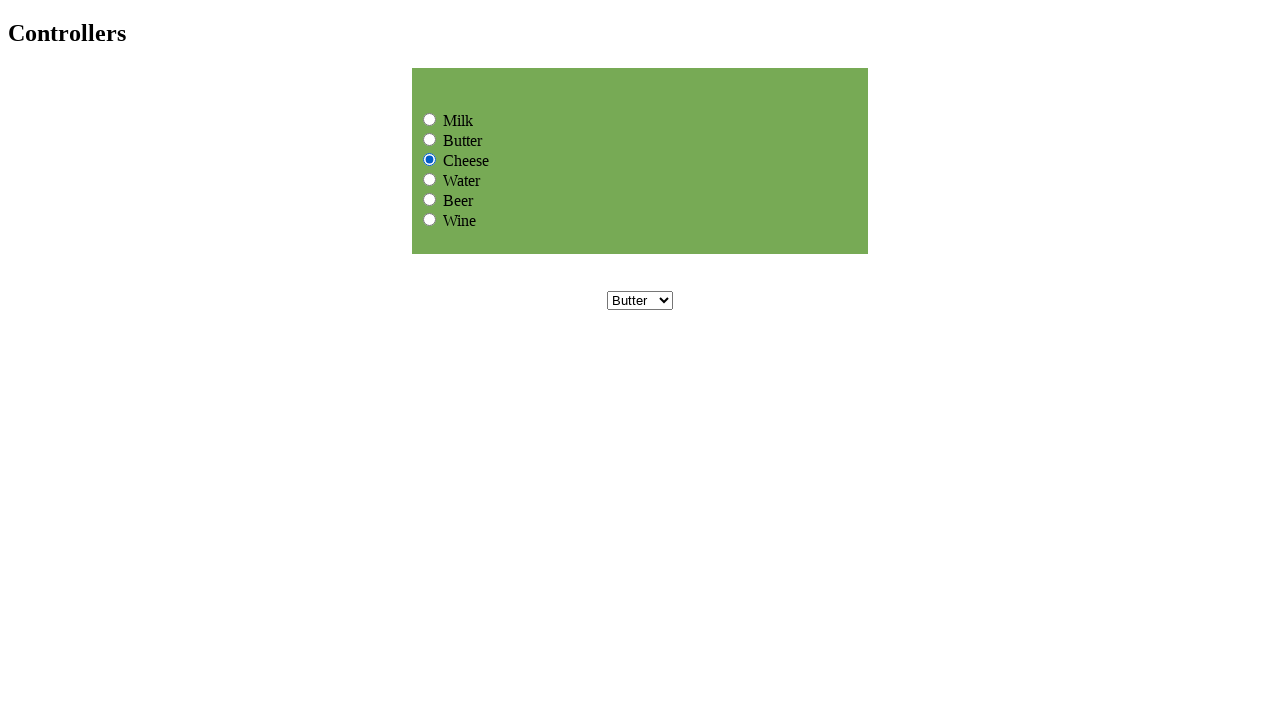

Selected 'Milk' from dropdown menu on select[name='dropdownmenu']
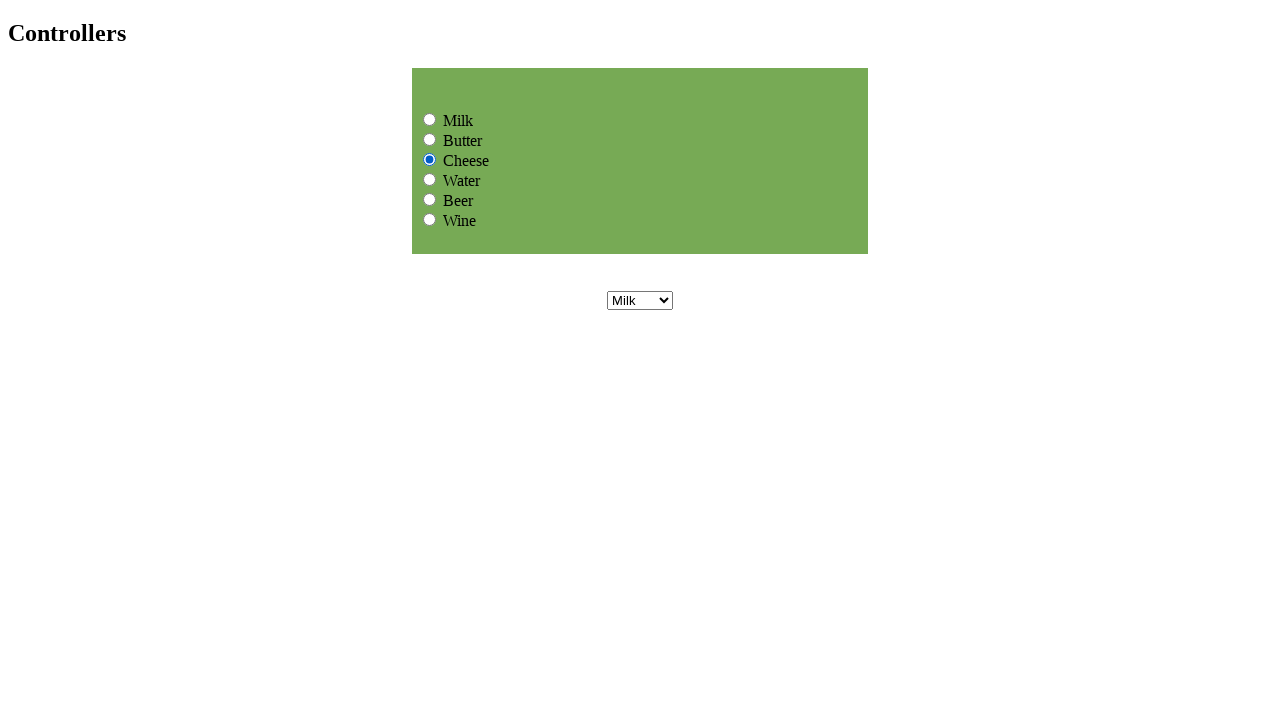

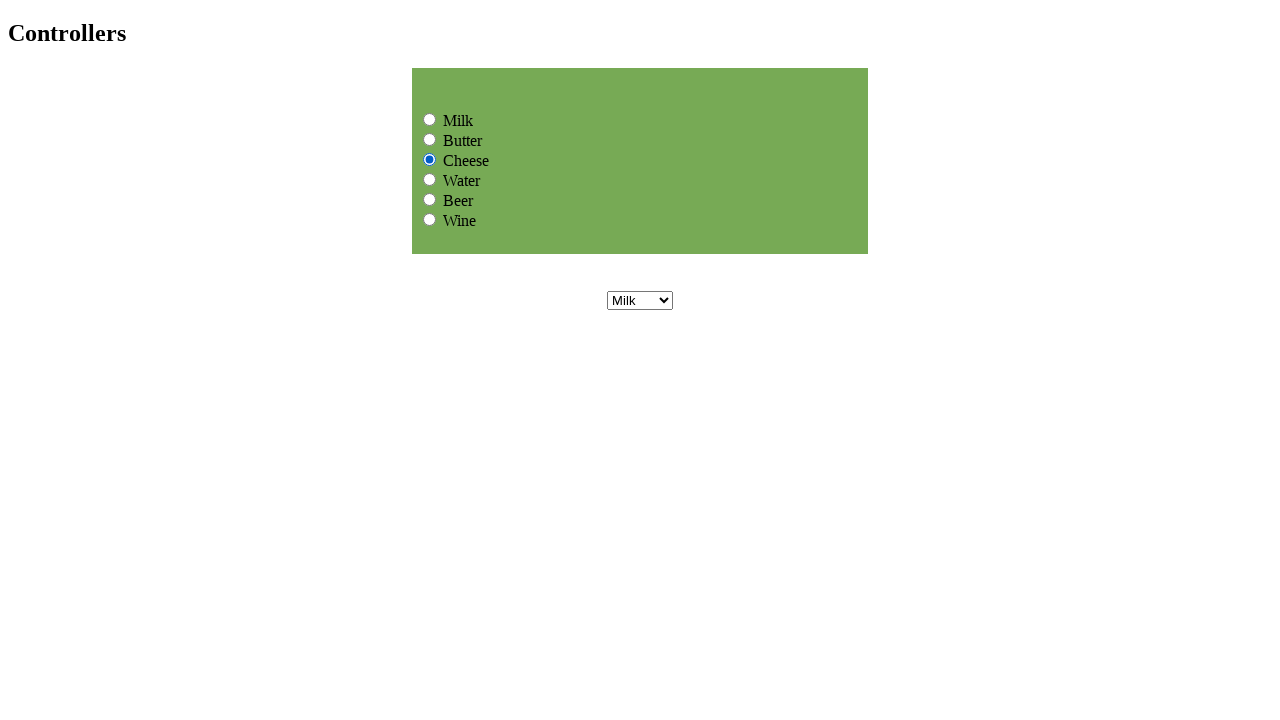